Tests unmarking completed todo items by unchecking their checkboxes

Starting URL: https://demo.playwright.dev/todomvc

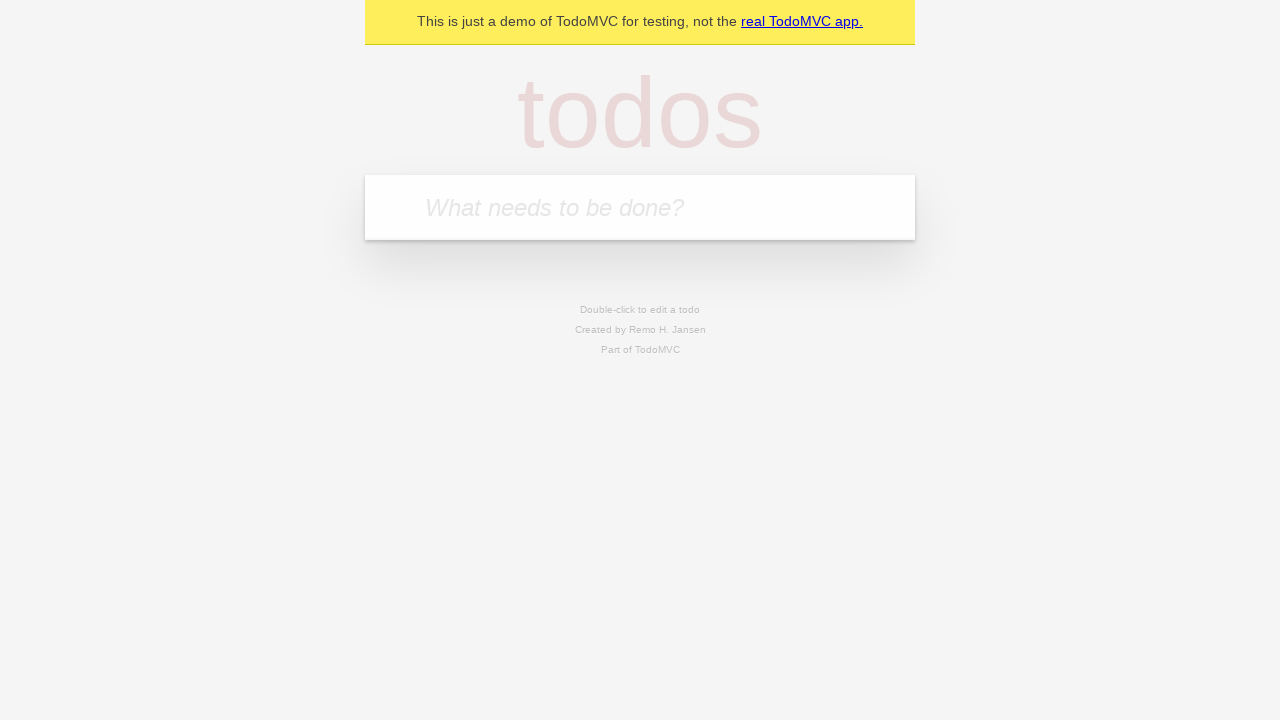

Filled todo input with 'buy some cheese' on internal:attr=[placeholder="What needs to be done?"i]
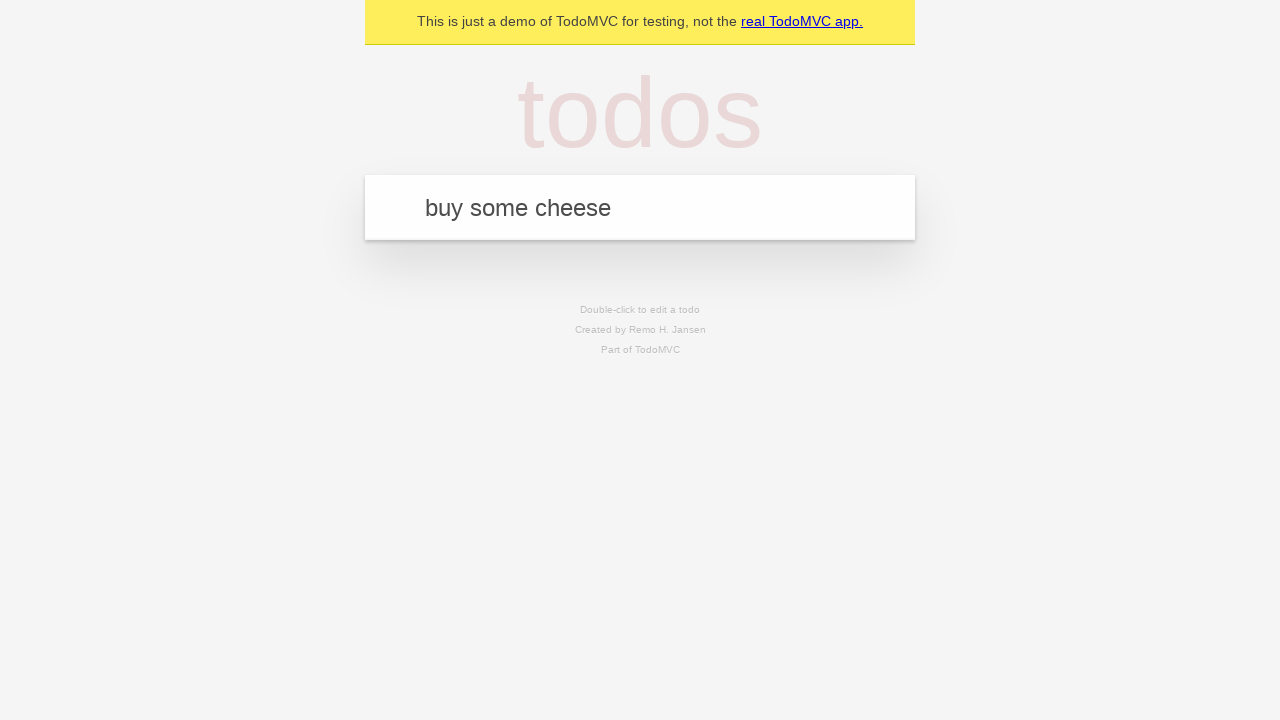

Pressed Enter to create todo item 'buy some cheese' on internal:attr=[placeholder="What needs to be done?"i]
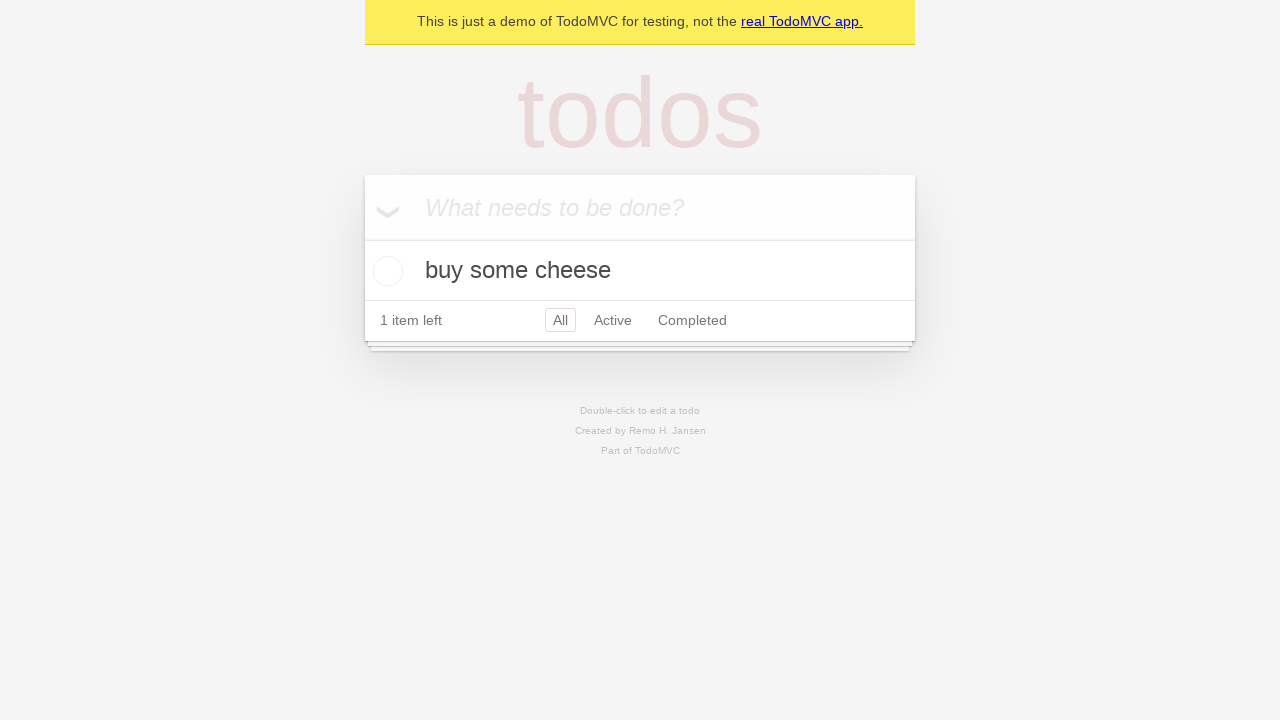

Filled todo input with 'feed the cat' on internal:attr=[placeholder="What needs to be done?"i]
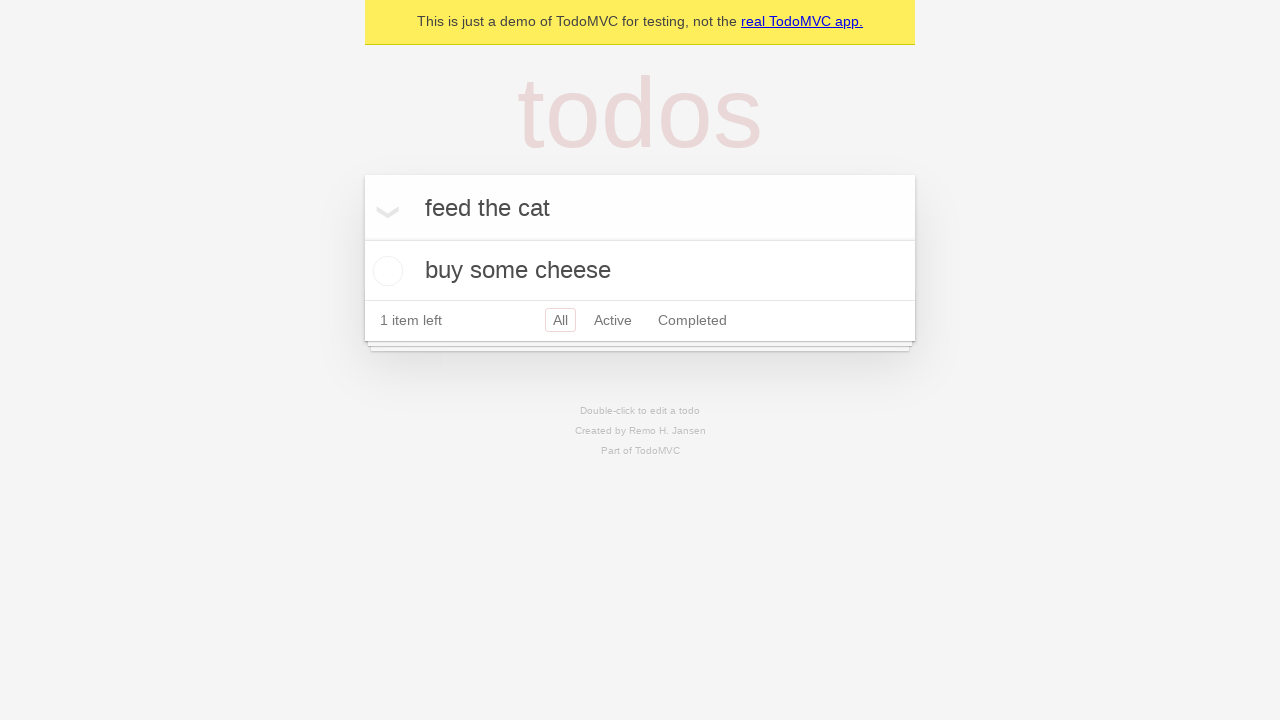

Pressed Enter to create todo item 'feed the cat' on internal:attr=[placeholder="What needs to be done?"i]
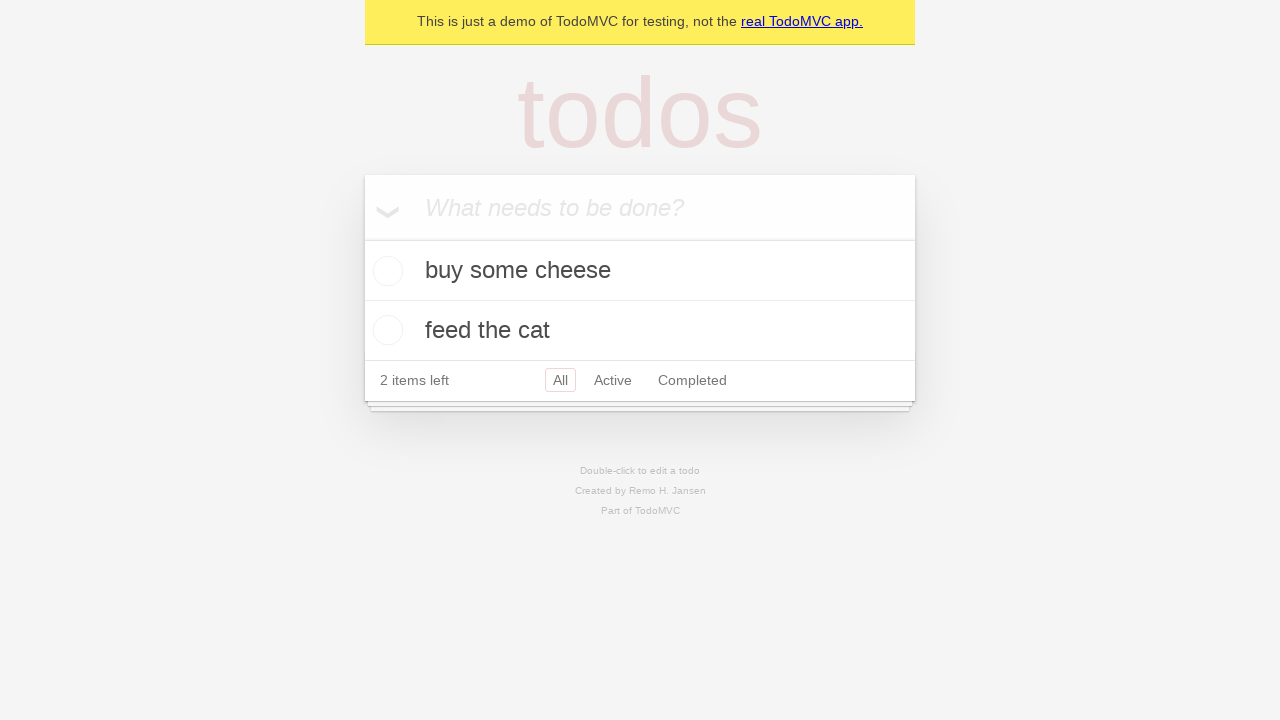

Located first todo item
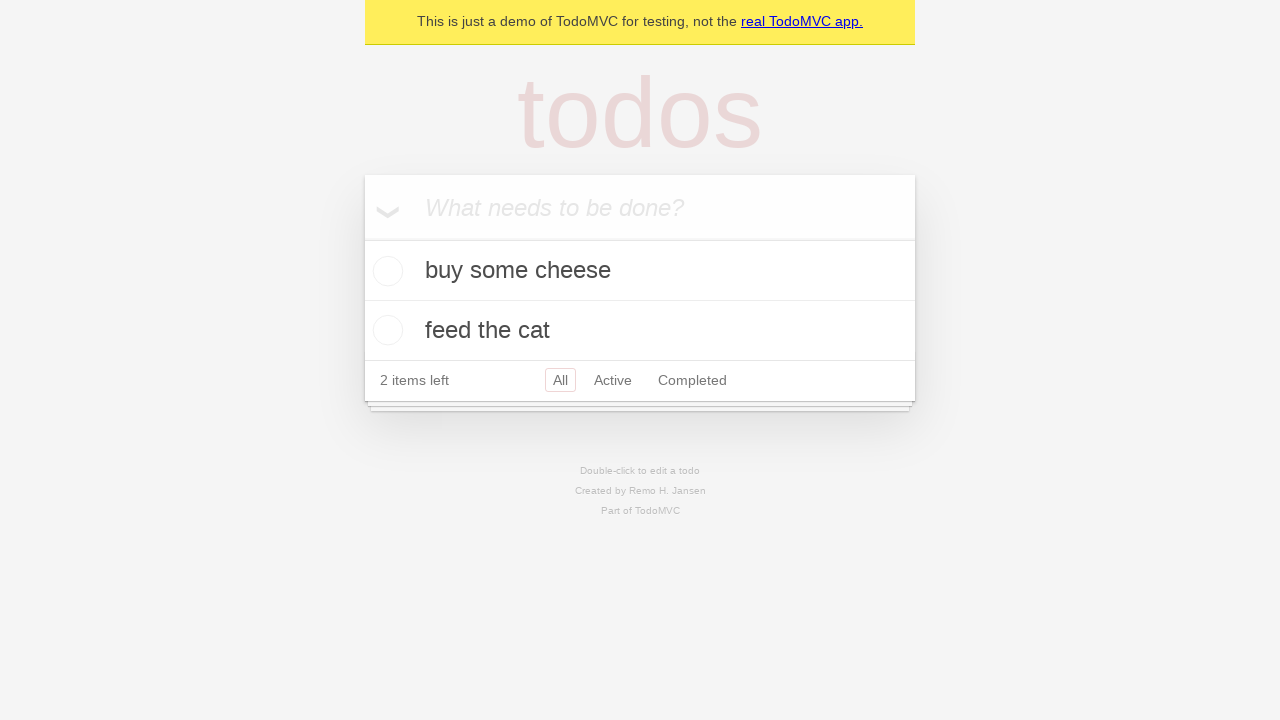

Located second todo item
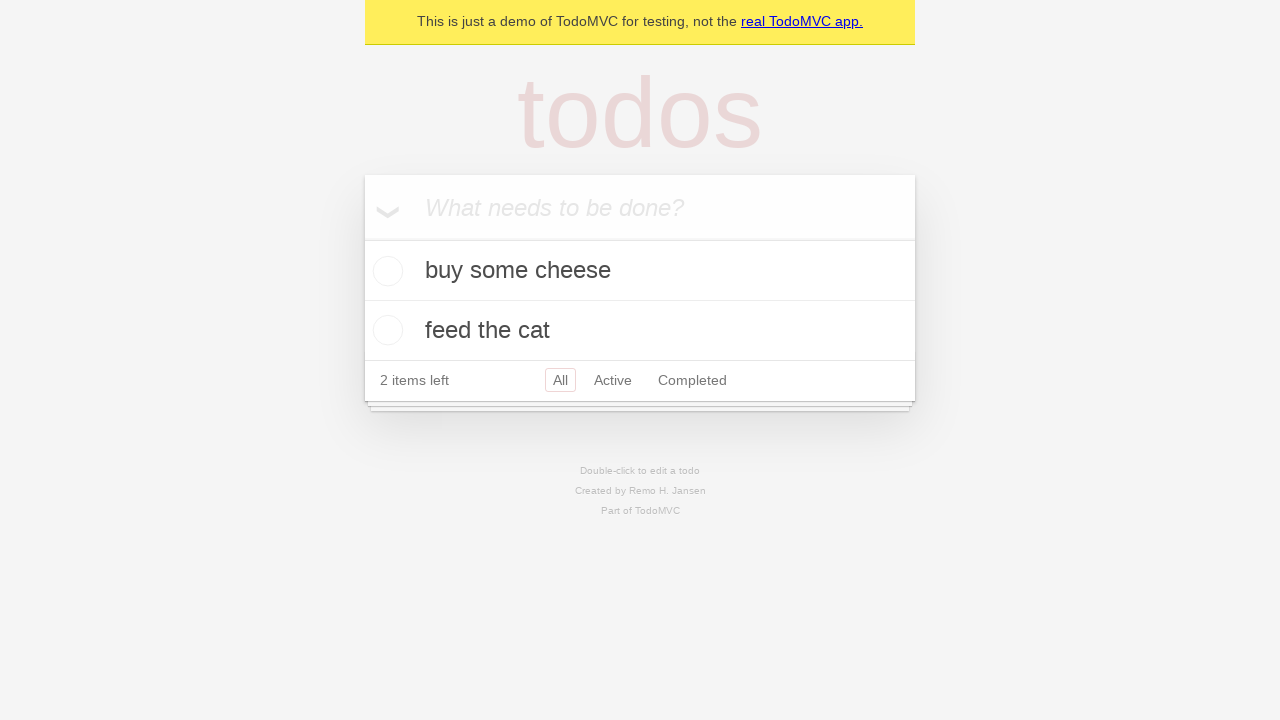

Located checkbox for first todo item
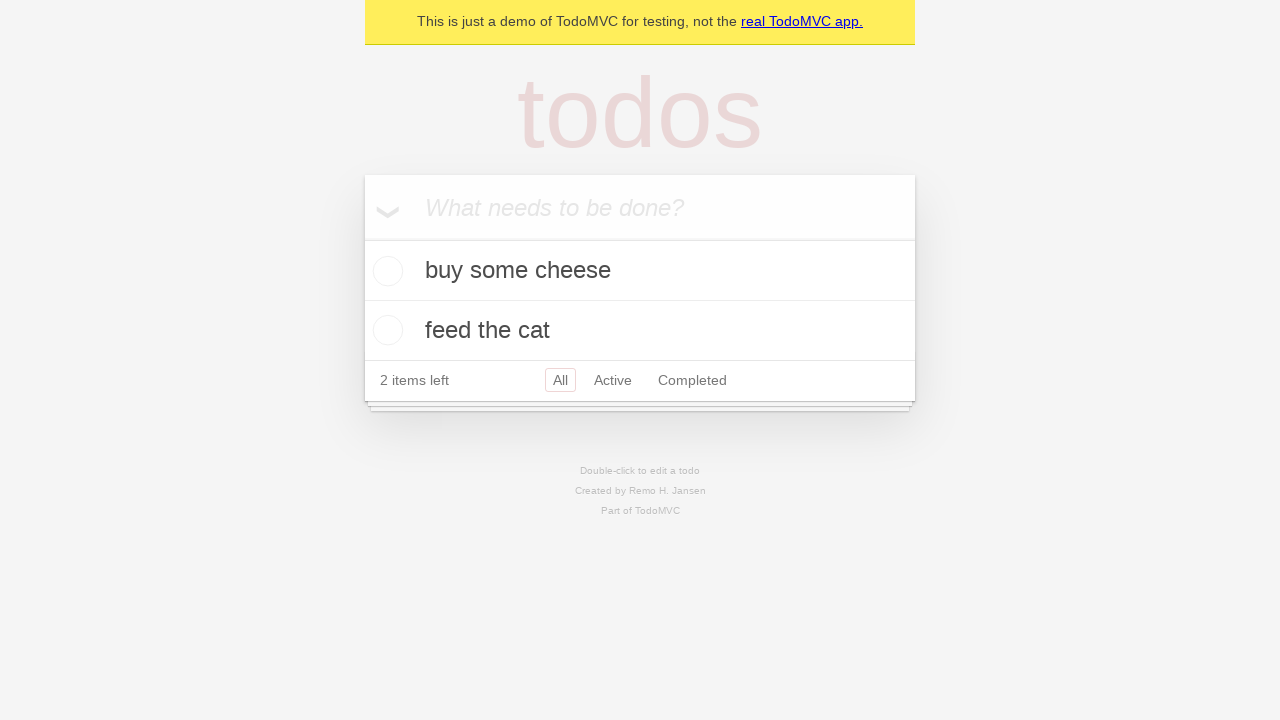

Checked the first todo item at (385, 271) on internal:testid=[data-testid="todo-item"s] >> nth=0 >> internal:role=checkbox
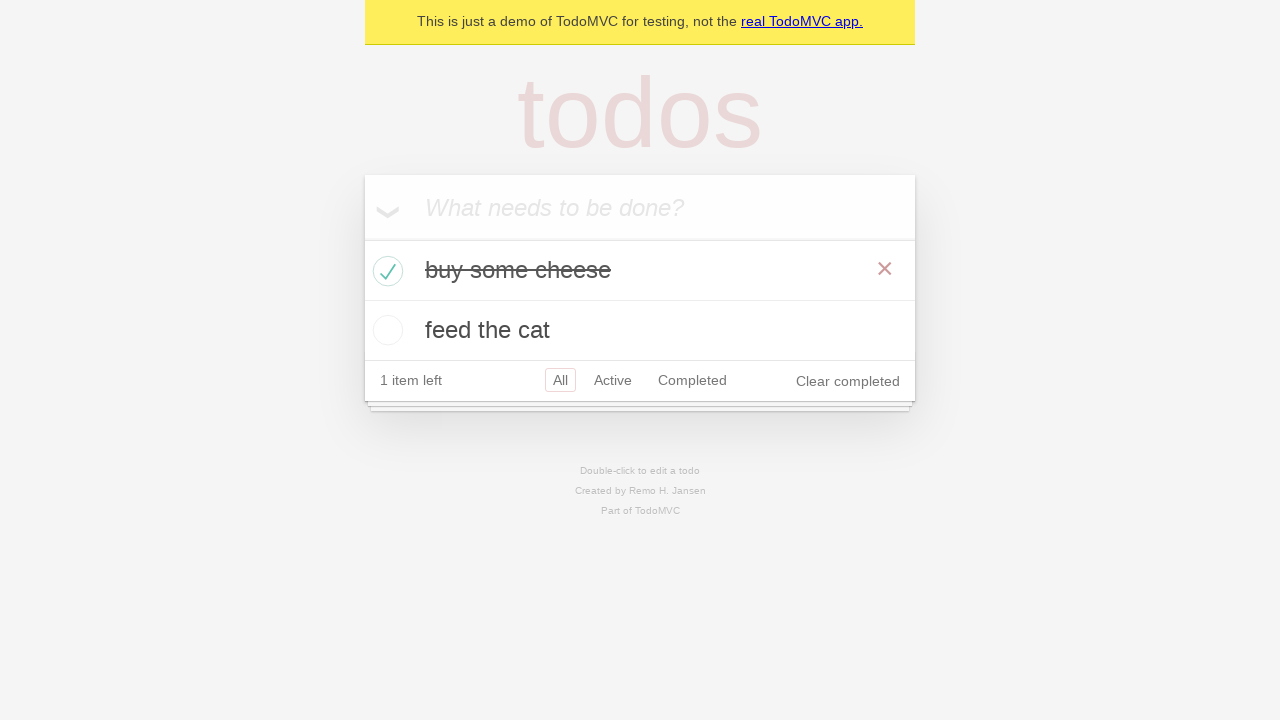

Verified first todo item has 'completed' class
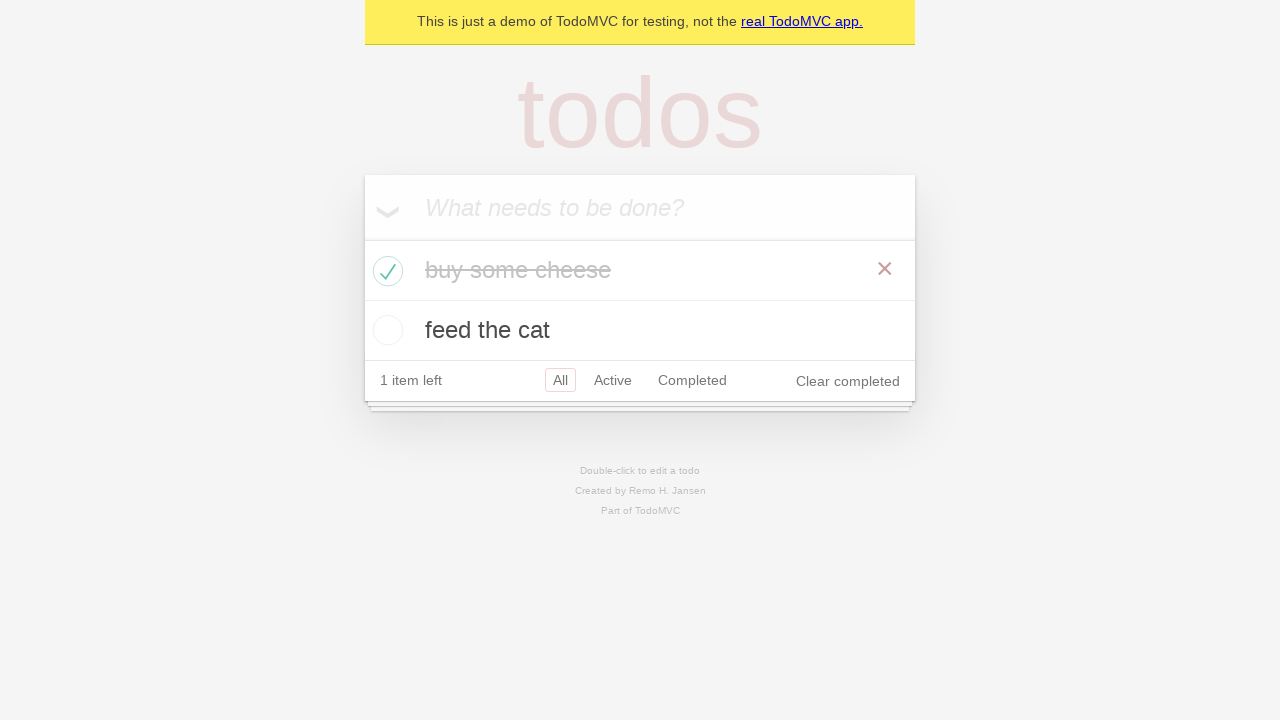

Verified second todo item does not have 'completed' class
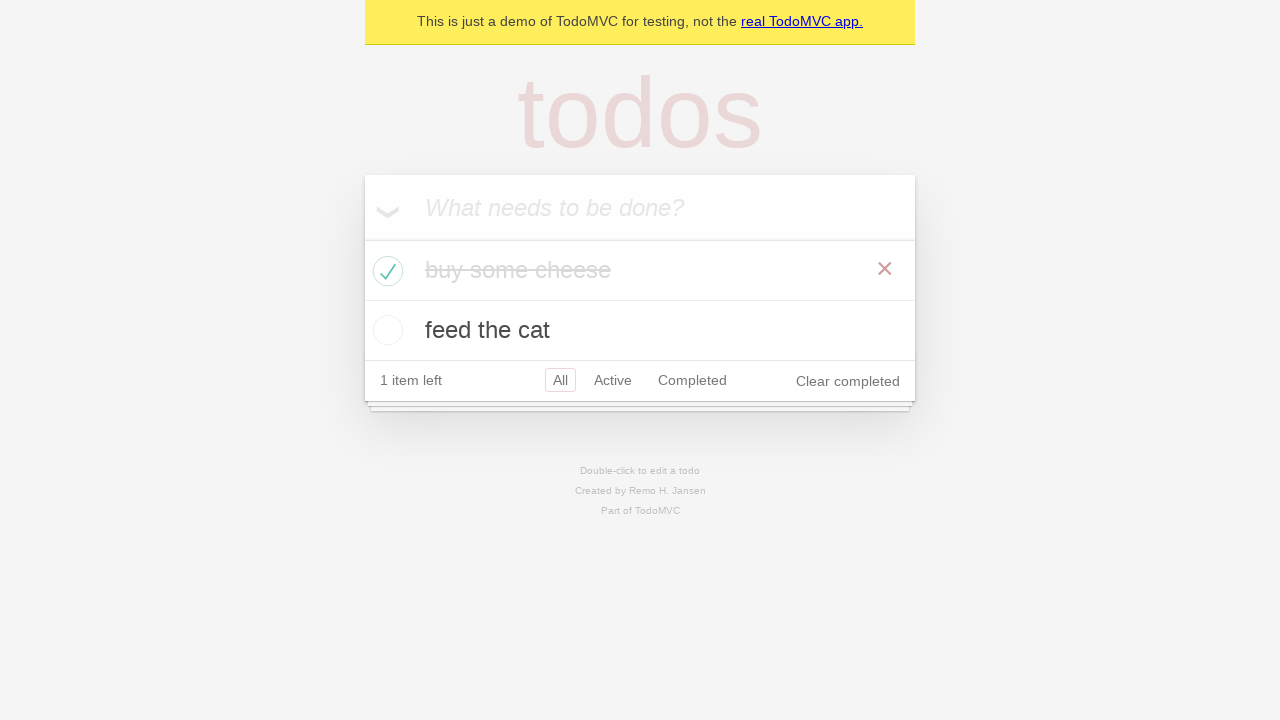

Unchecked the first todo item at (385, 271) on internal:testid=[data-testid="todo-item"s] >> nth=0 >> internal:role=checkbox
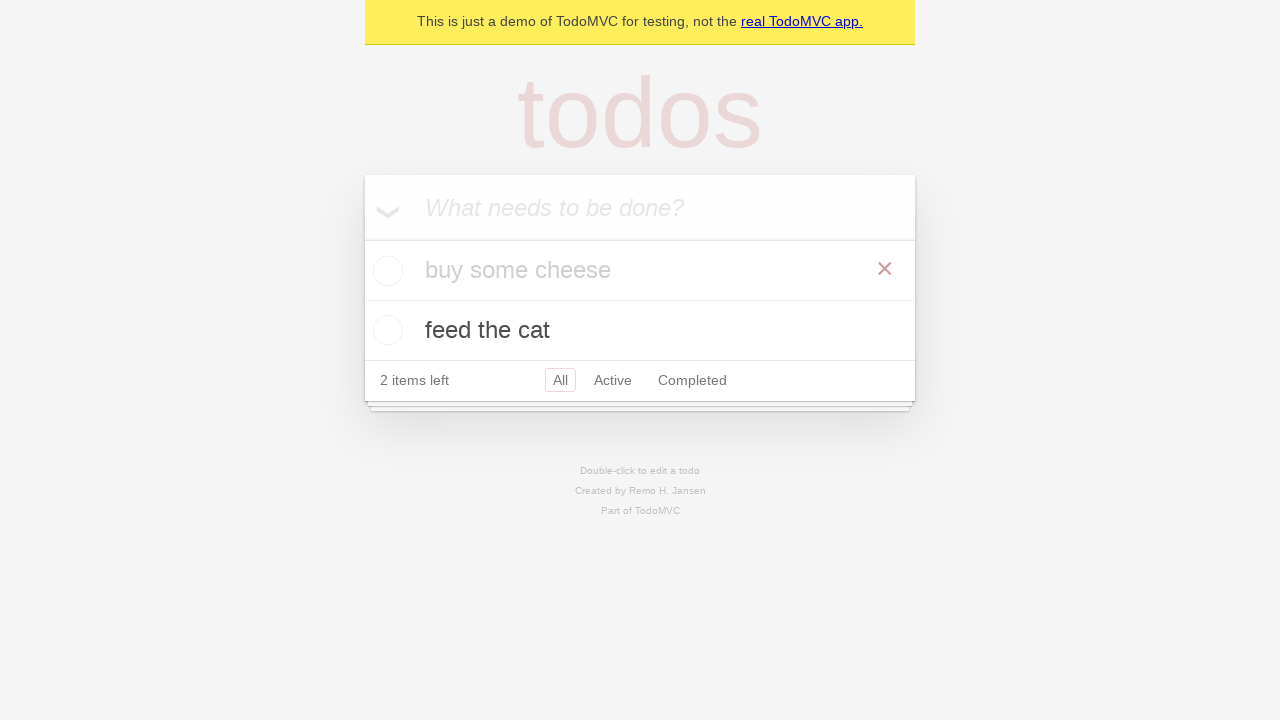

Verified first todo item no longer has 'completed' class
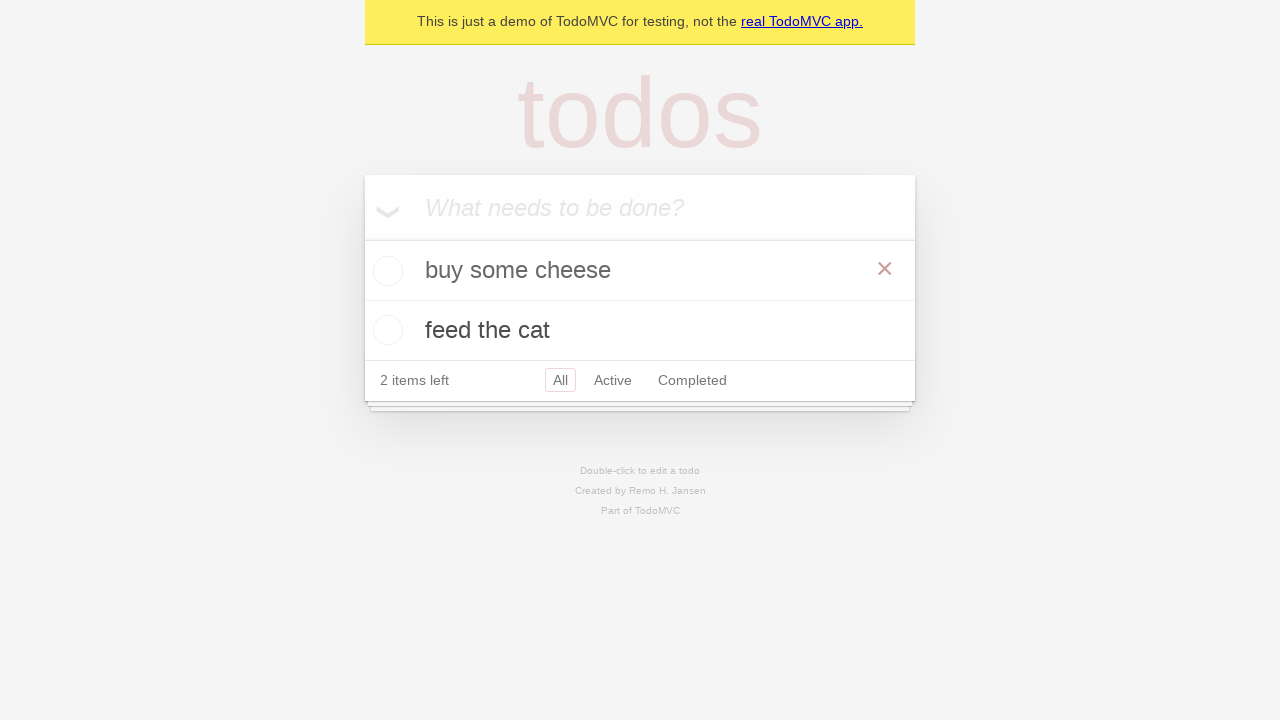

Verified second todo item still does not have 'completed' class
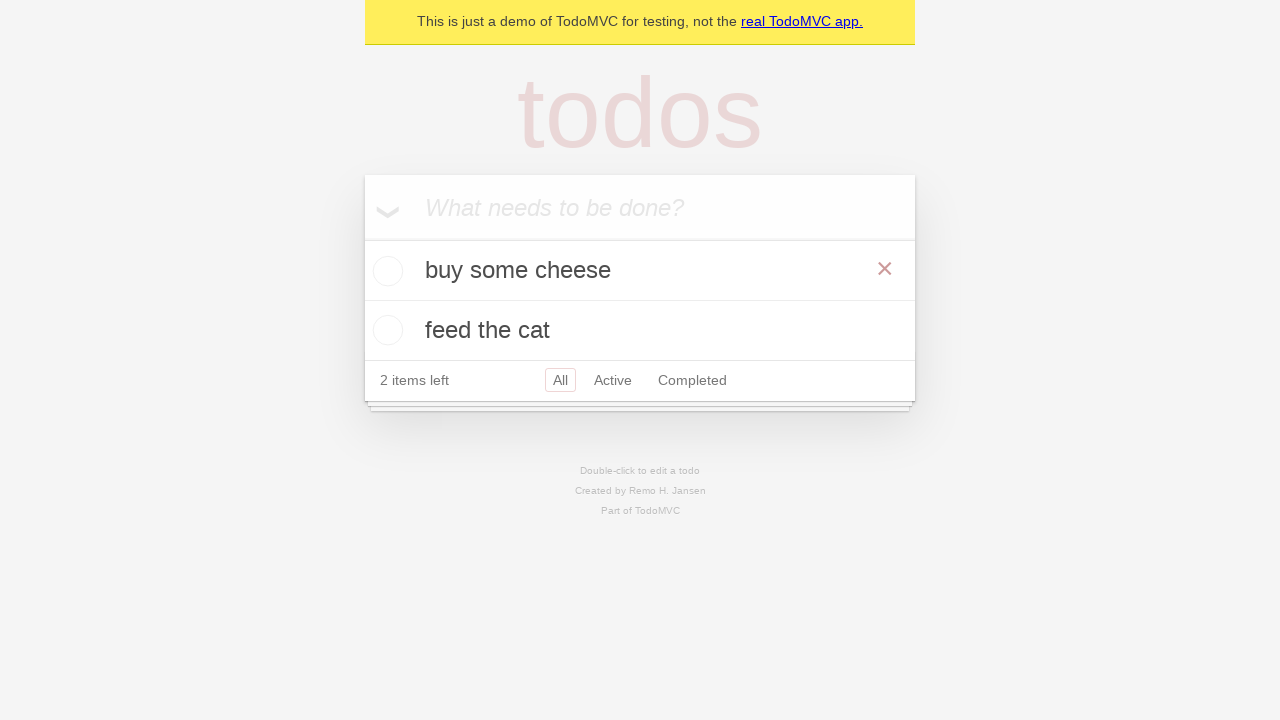

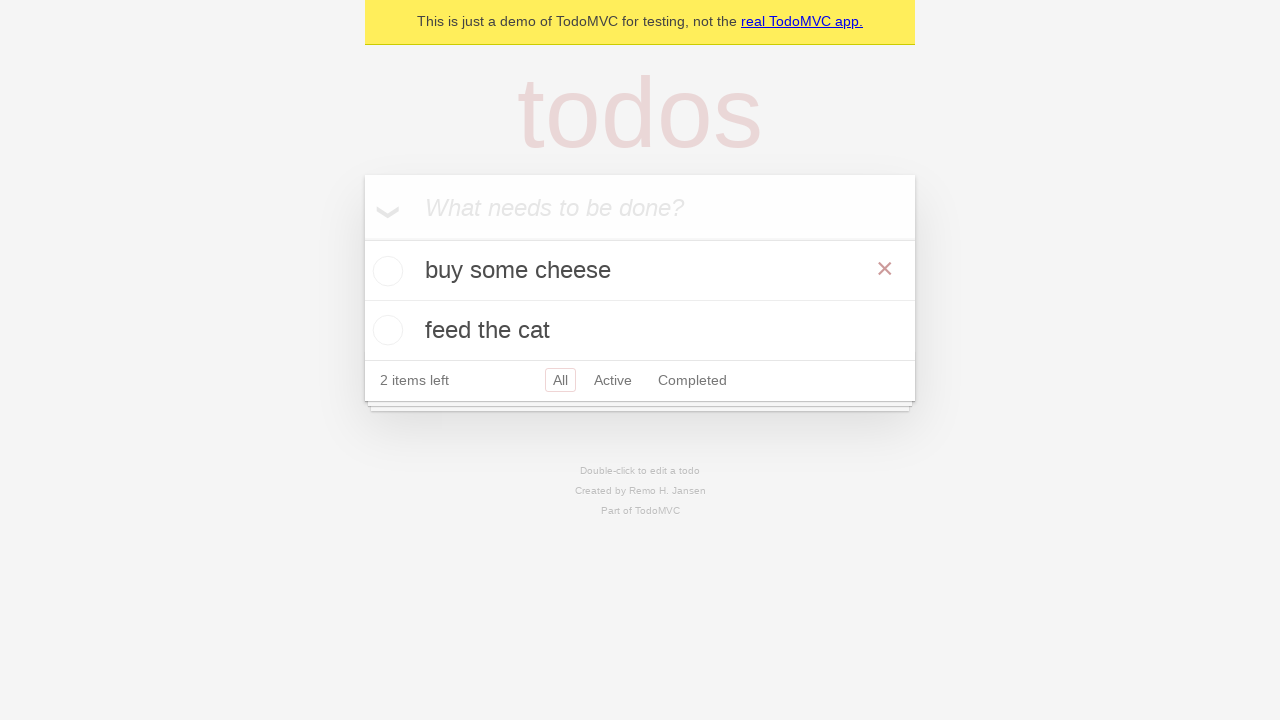